Navigates to an anti-spider test page and waits for items to load, demonstrating browser automation for handling dynamically loaded content

Starting URL: https://antispider3.scrape.center/

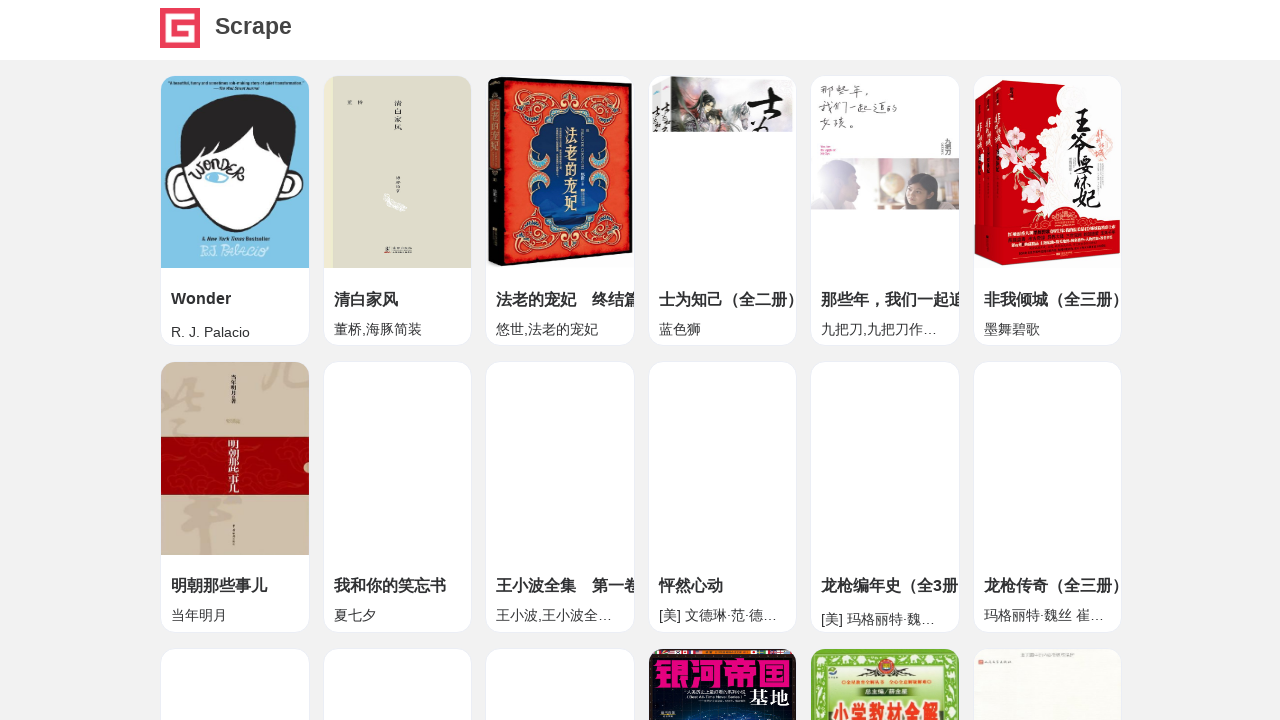

Waited for items to load on the anti-spider test page
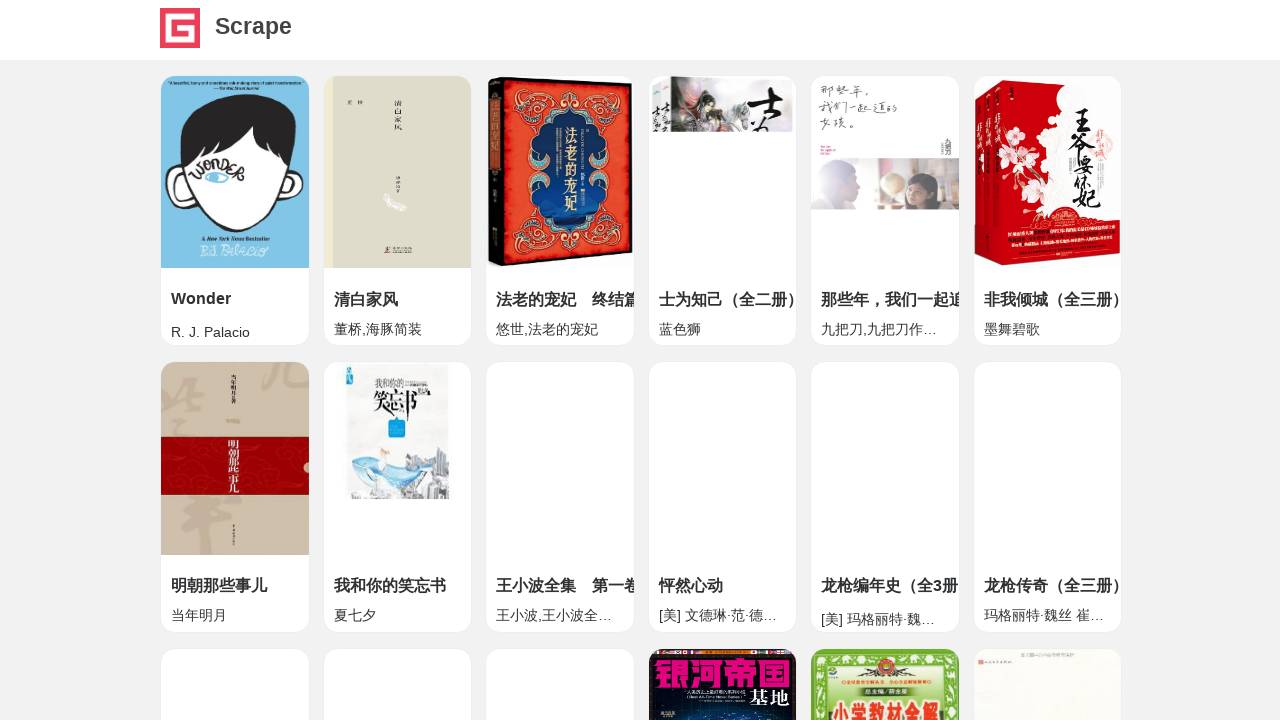

Verified that name elements are present on the page
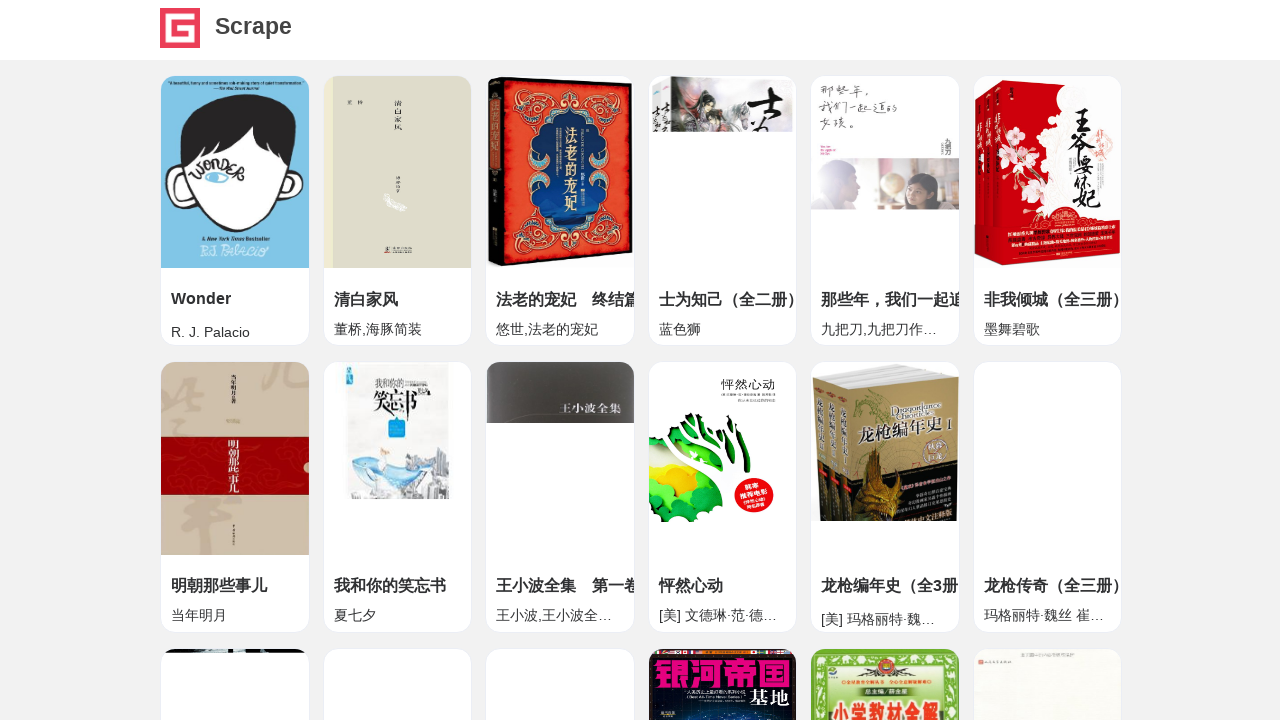

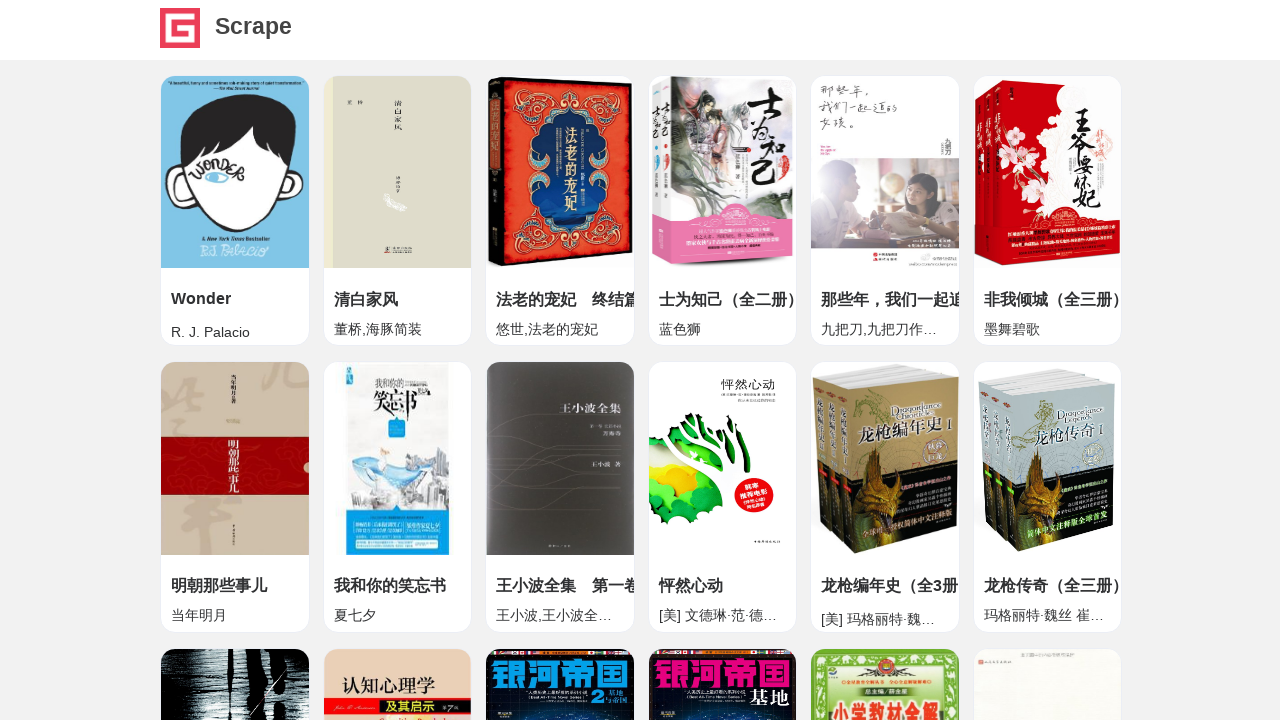